Tests drag and drop functionality by dragging element A and dropping it onto element B

Starting URL: http://the-internet.herokuapp.com/drag_and_drop

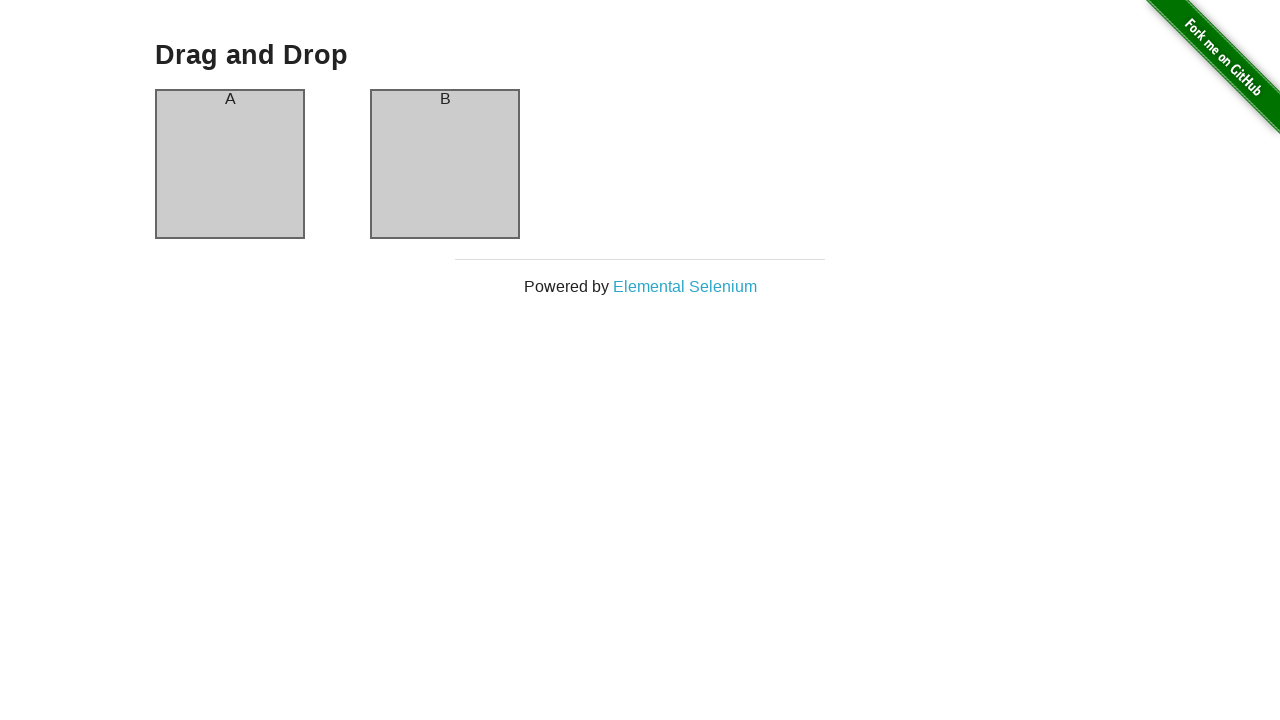

Dragged element A and dropped it onto element B at (445, 164)
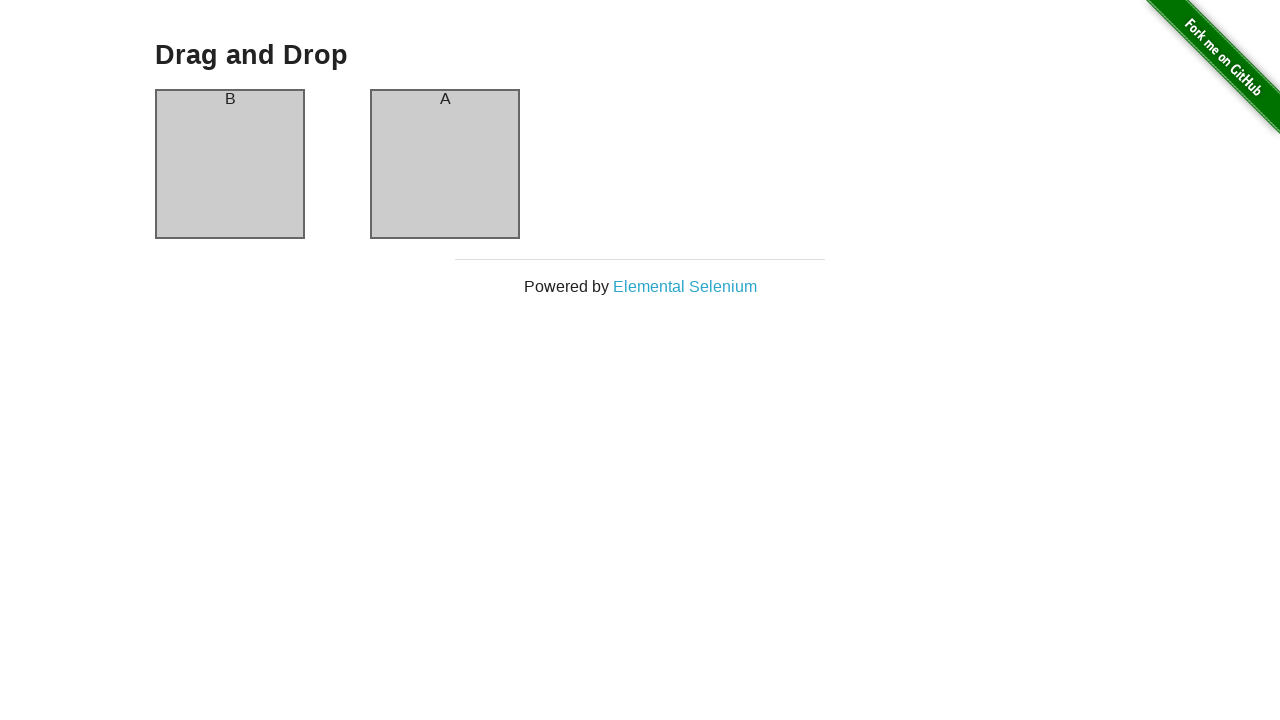

Waited 500ms for drag and drop animation to complete
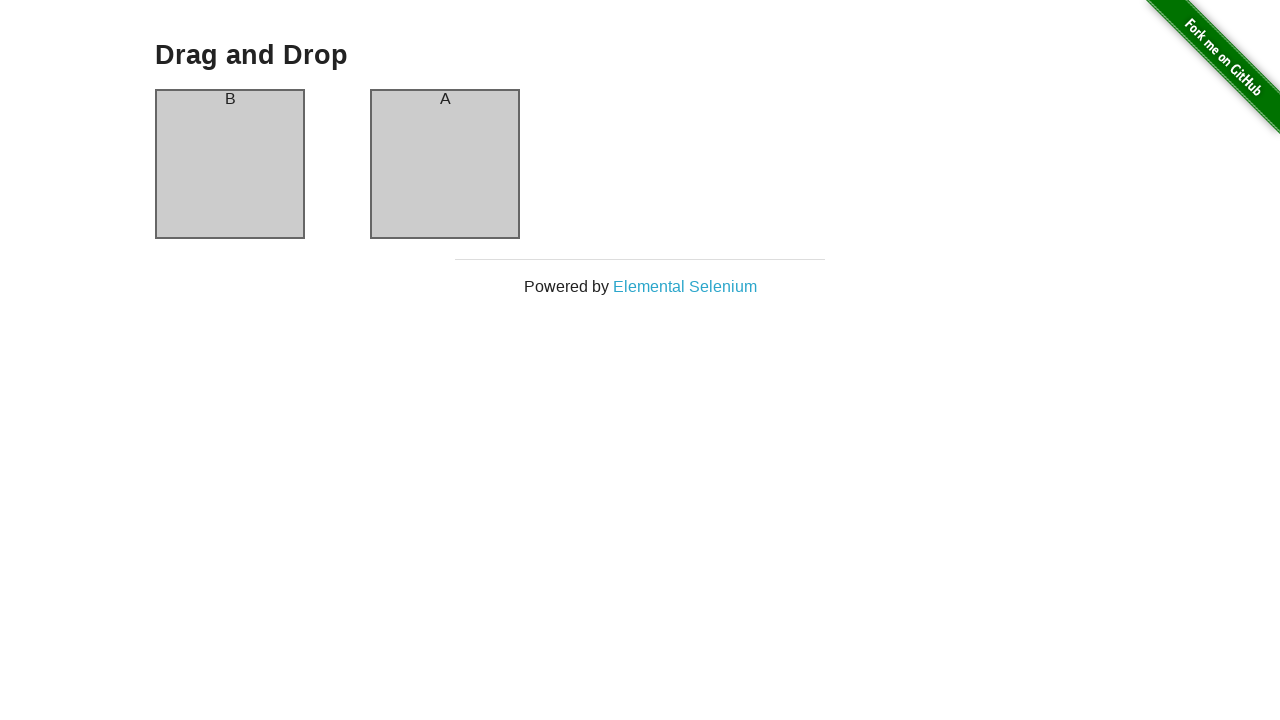

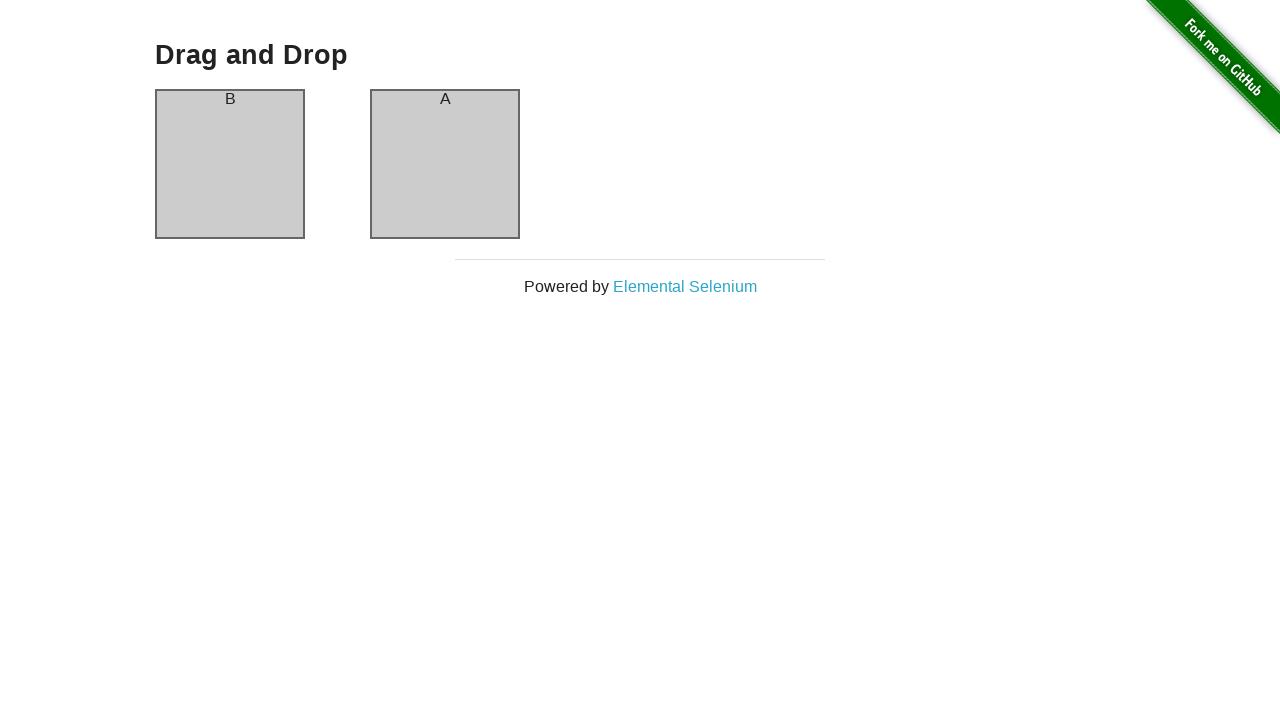